Tests dropdown selection functionality by selecting options using different methods: visible text, index, and value

Starting URL: https://training-support.net/webelements/selects

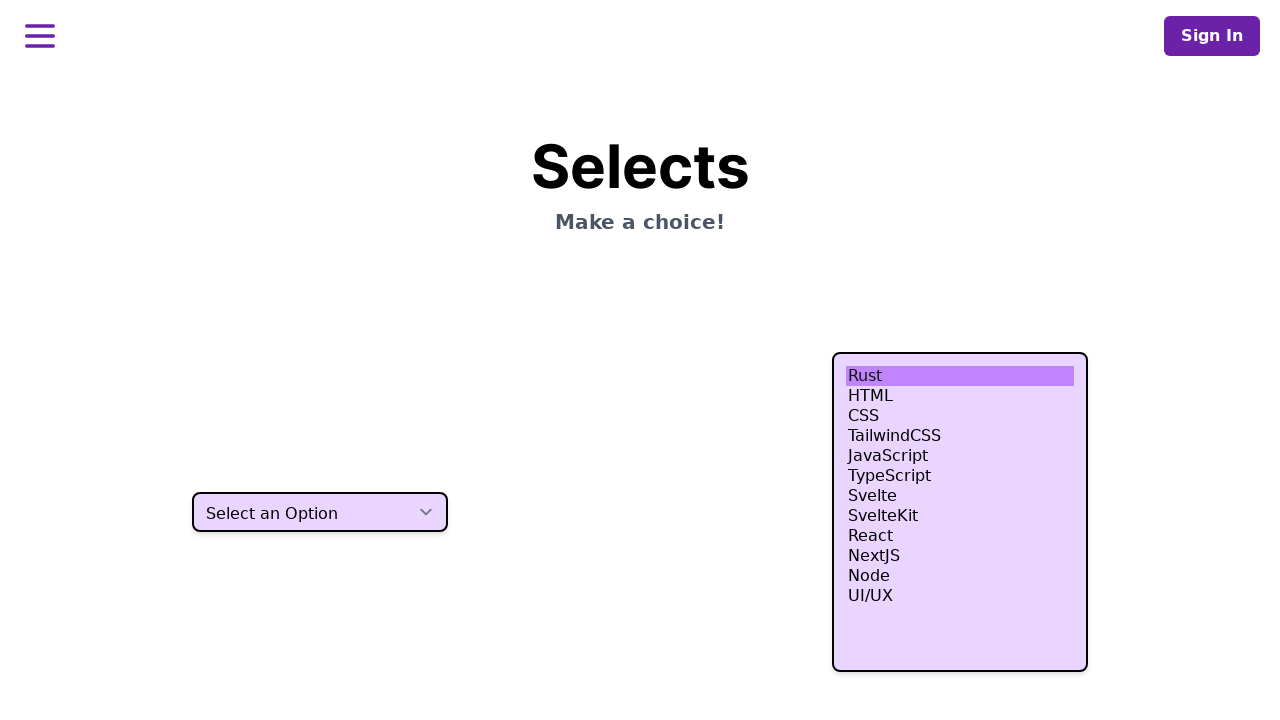

Located dropdown element with class 'select.h-10'
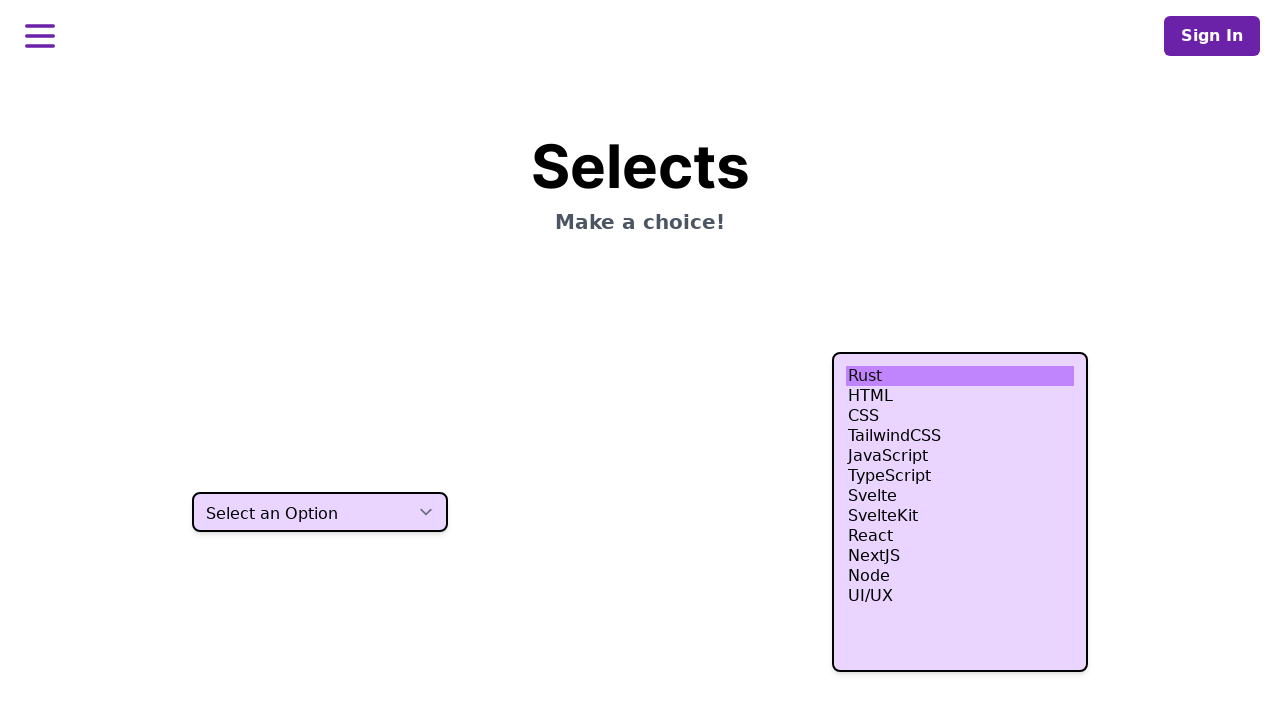

Selected dropdown option 'Two' by visible text on select.h-10
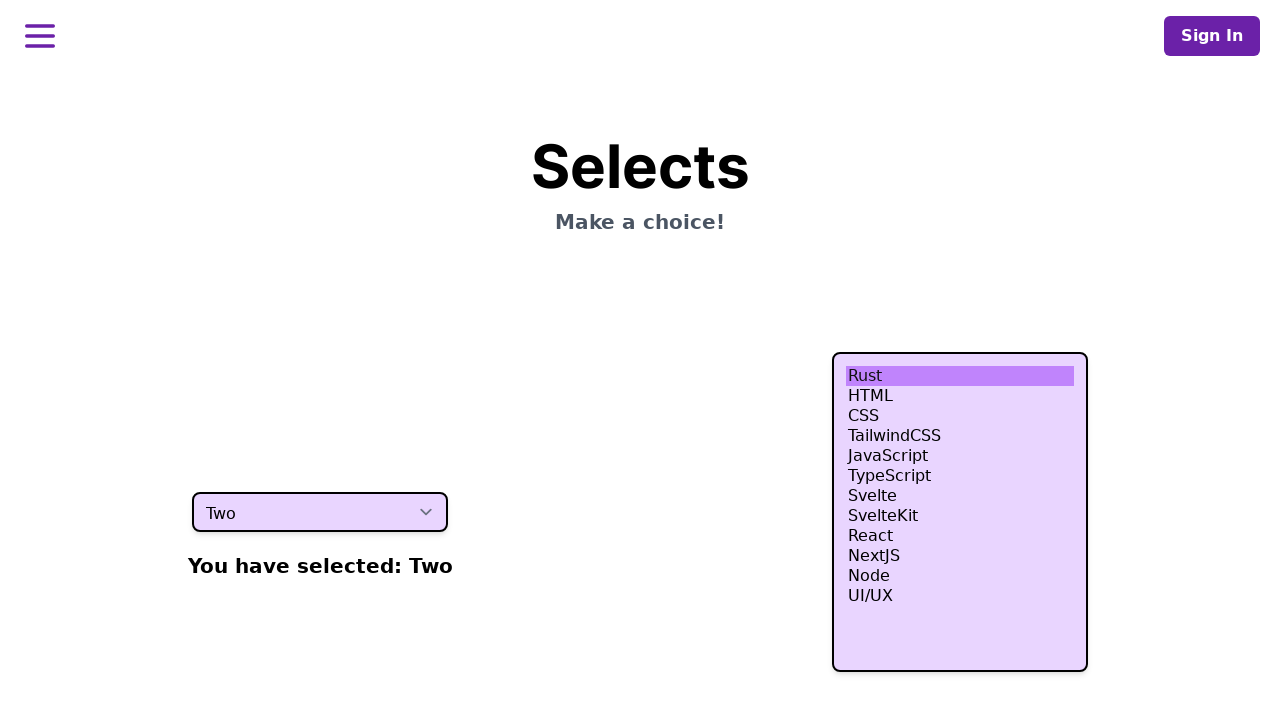

Selected dropdown option at index 3 on select.h-10
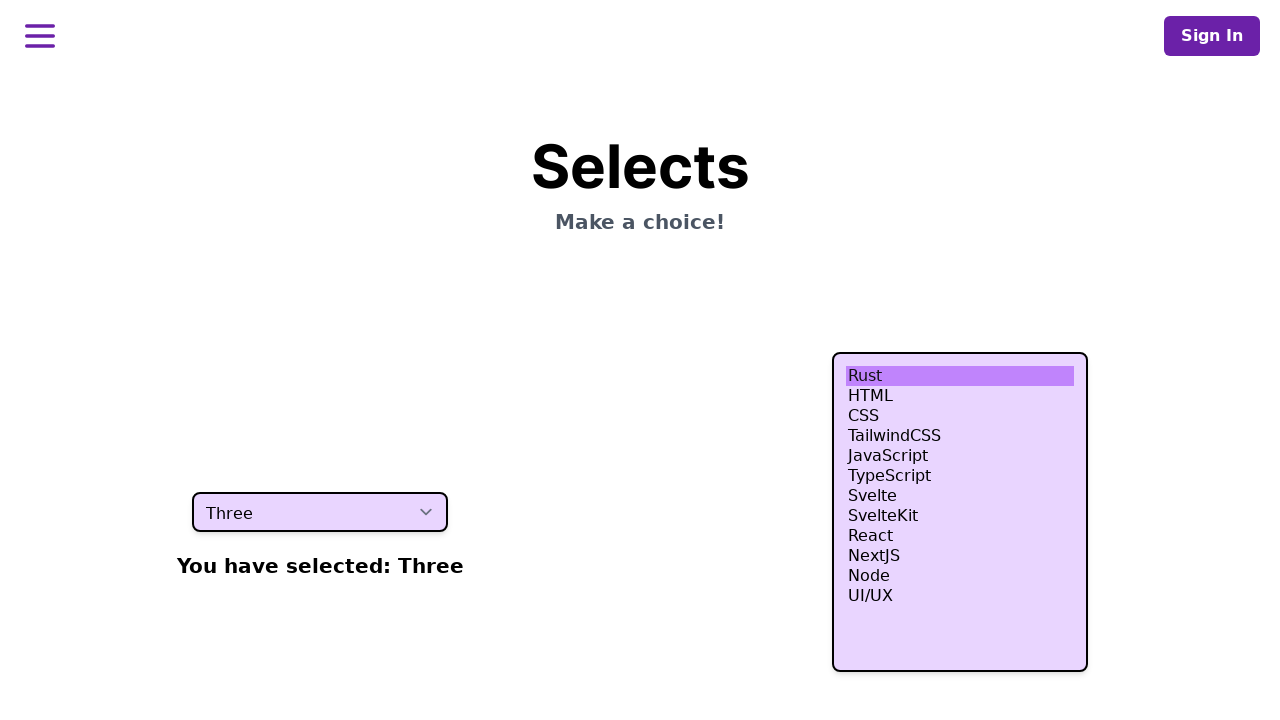

Selected dropdown option with value 'four' on select.h-10
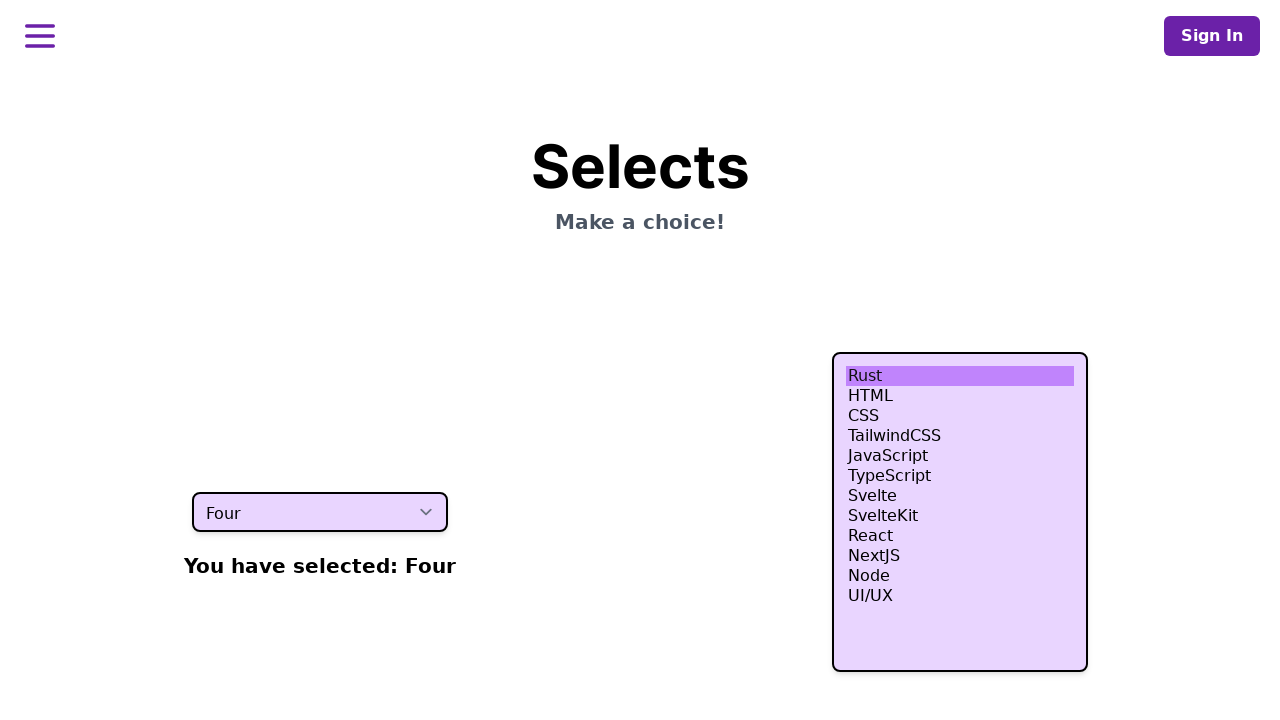

Retrieved all dropdown option text contents
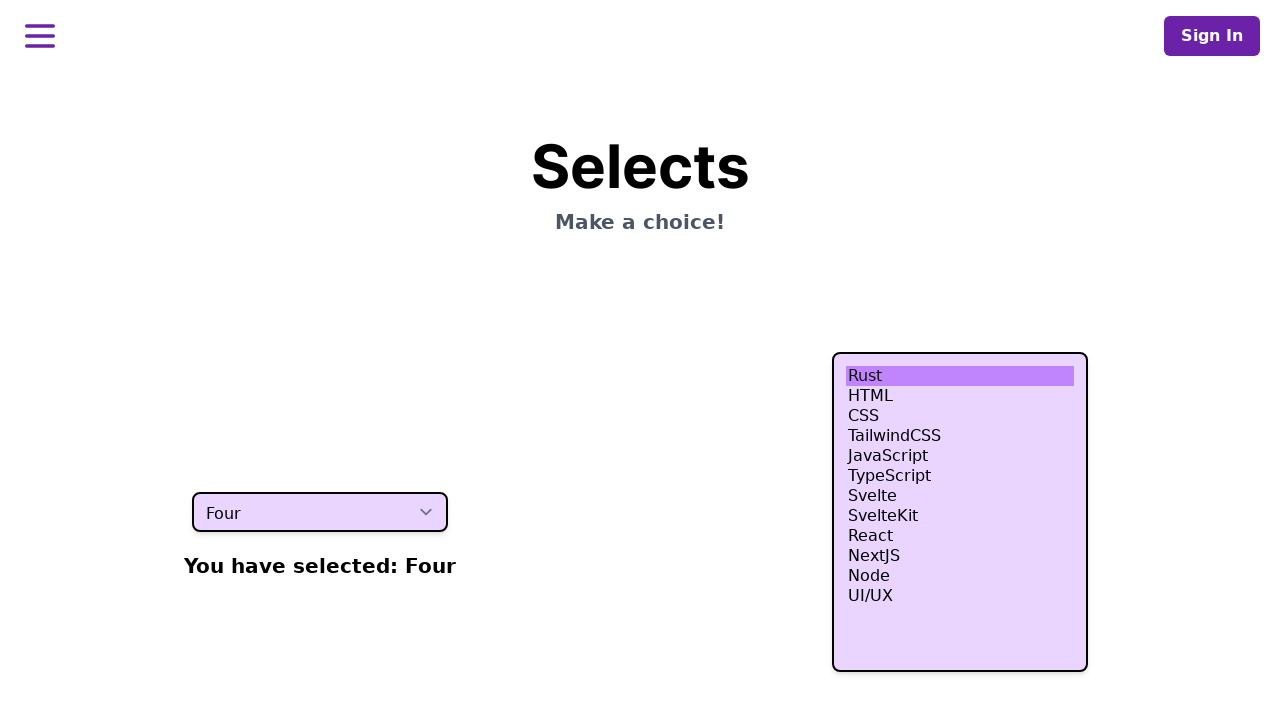

Retrieved the currently selected dropdown option value
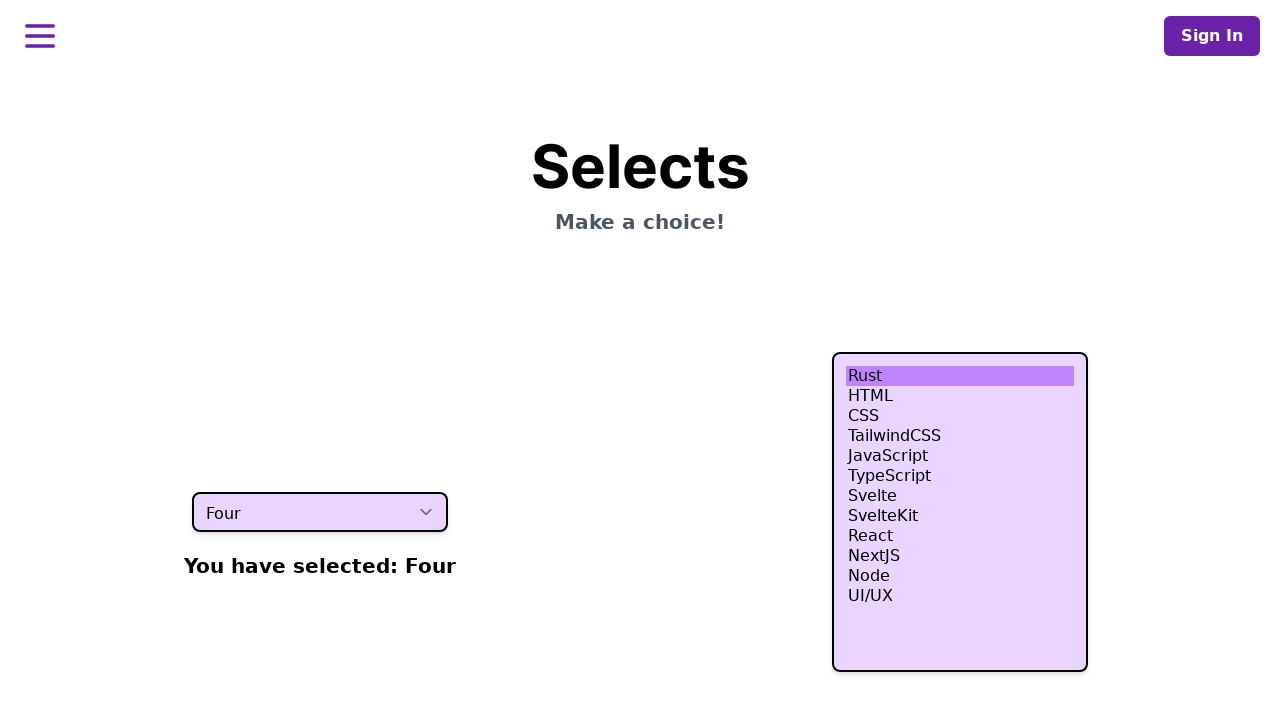

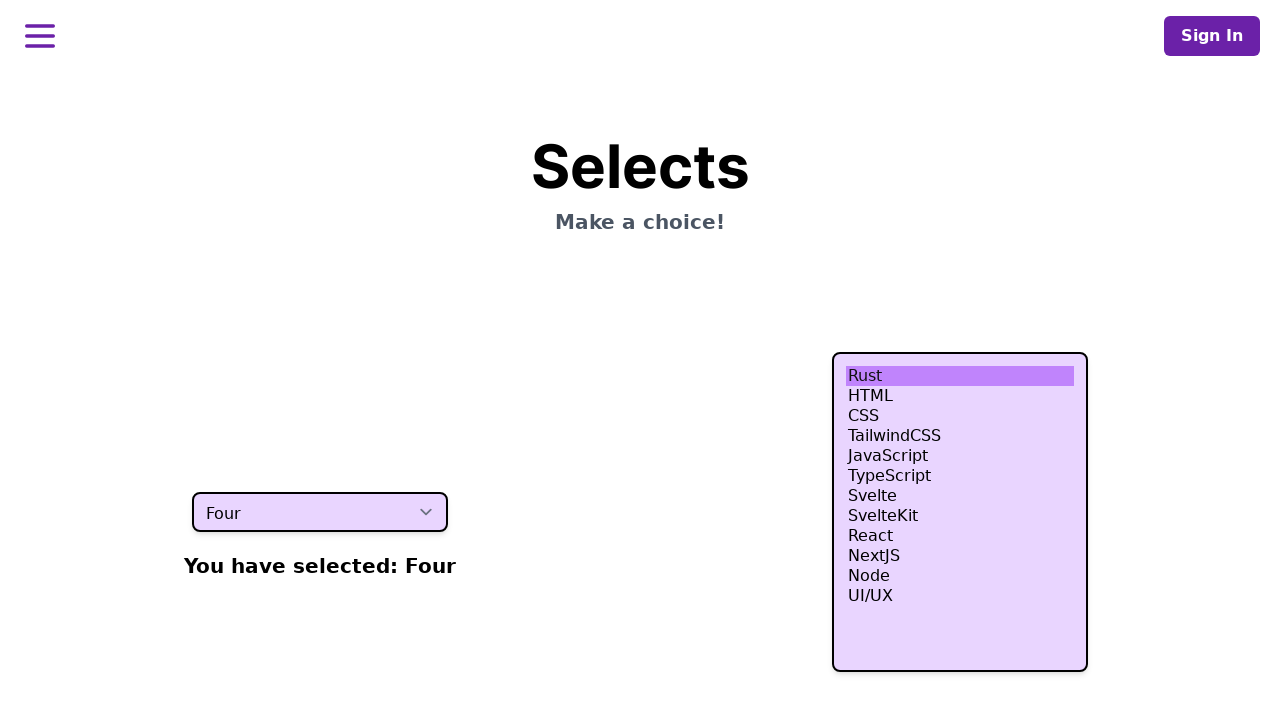